Navigates to the Heroku test site and clicks on the Shadow DOM link to access the Shadow DOM example page

Starting URL: https://the-internet.herokuapp.com/

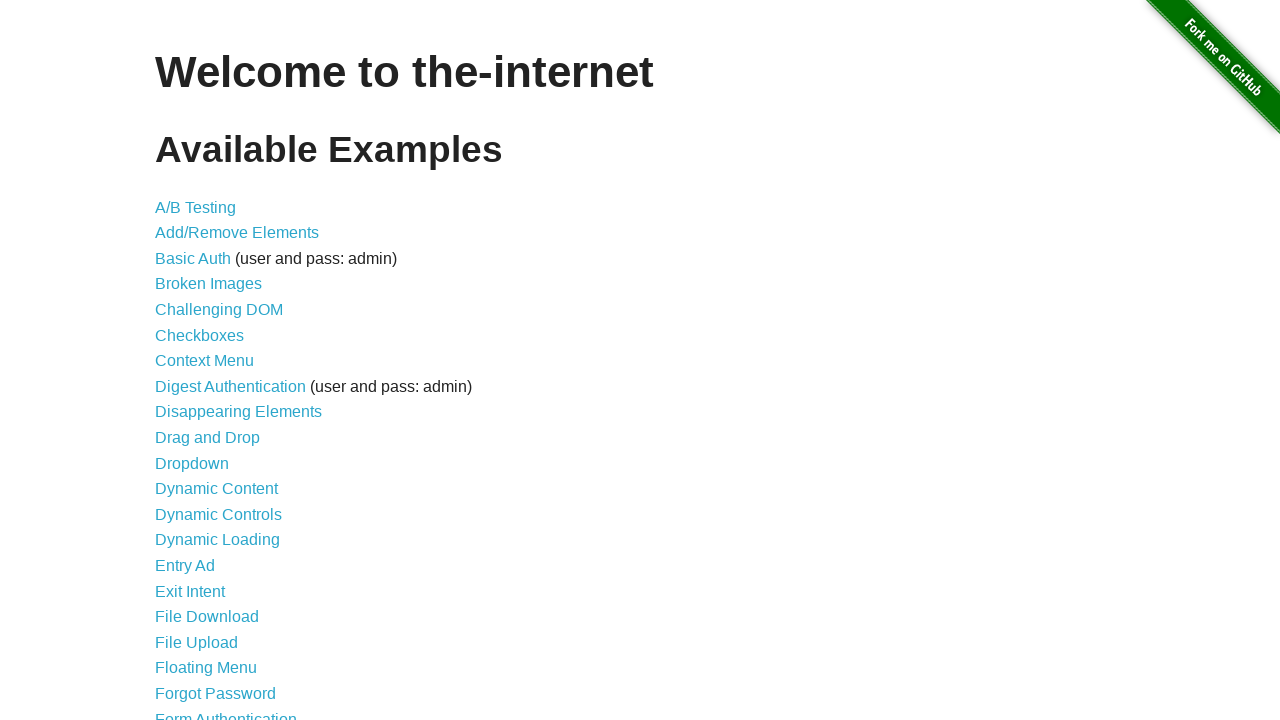

Clicked on the Shadow DOM link at (205, 497) on text=Shadow DOM
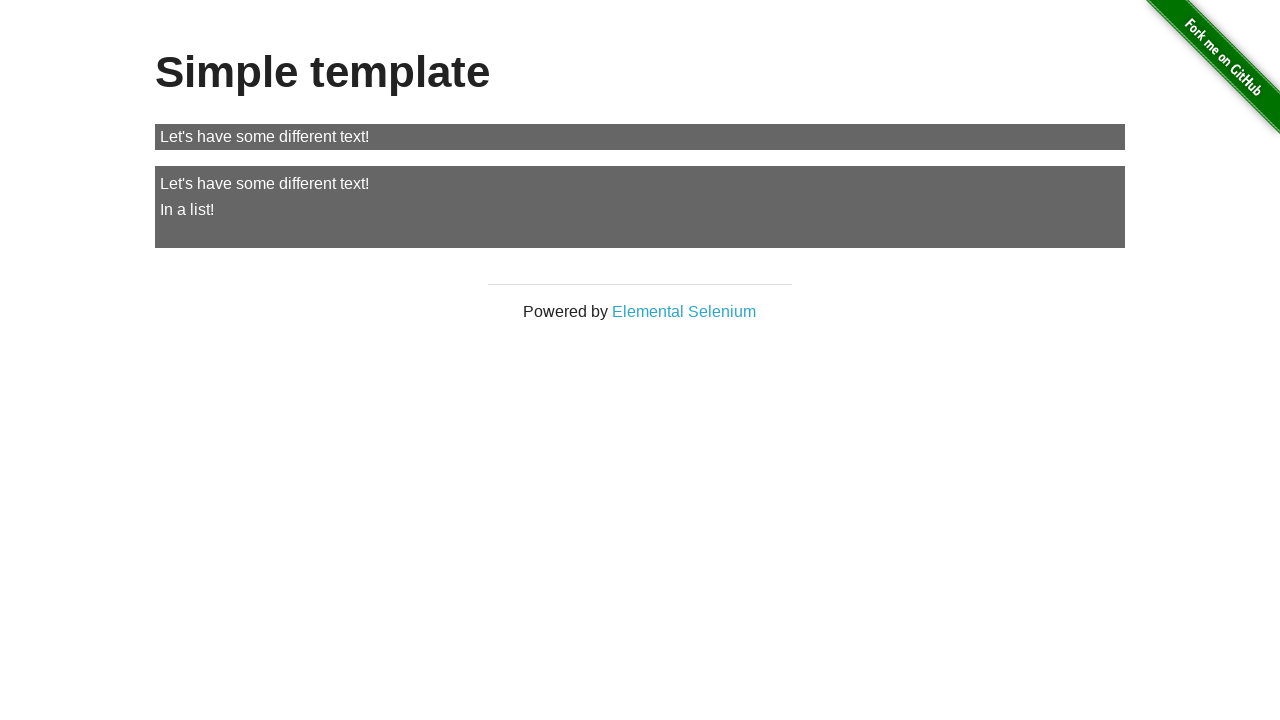

Shadow DOM page loaded and network idle
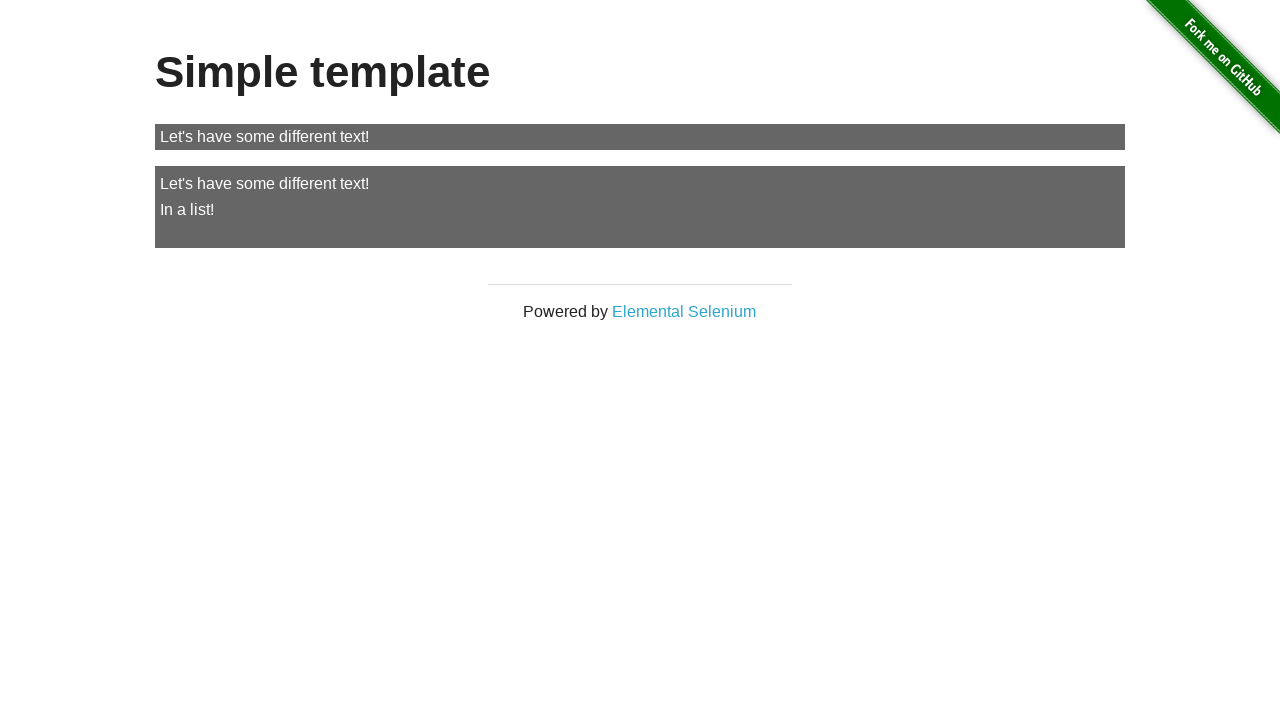

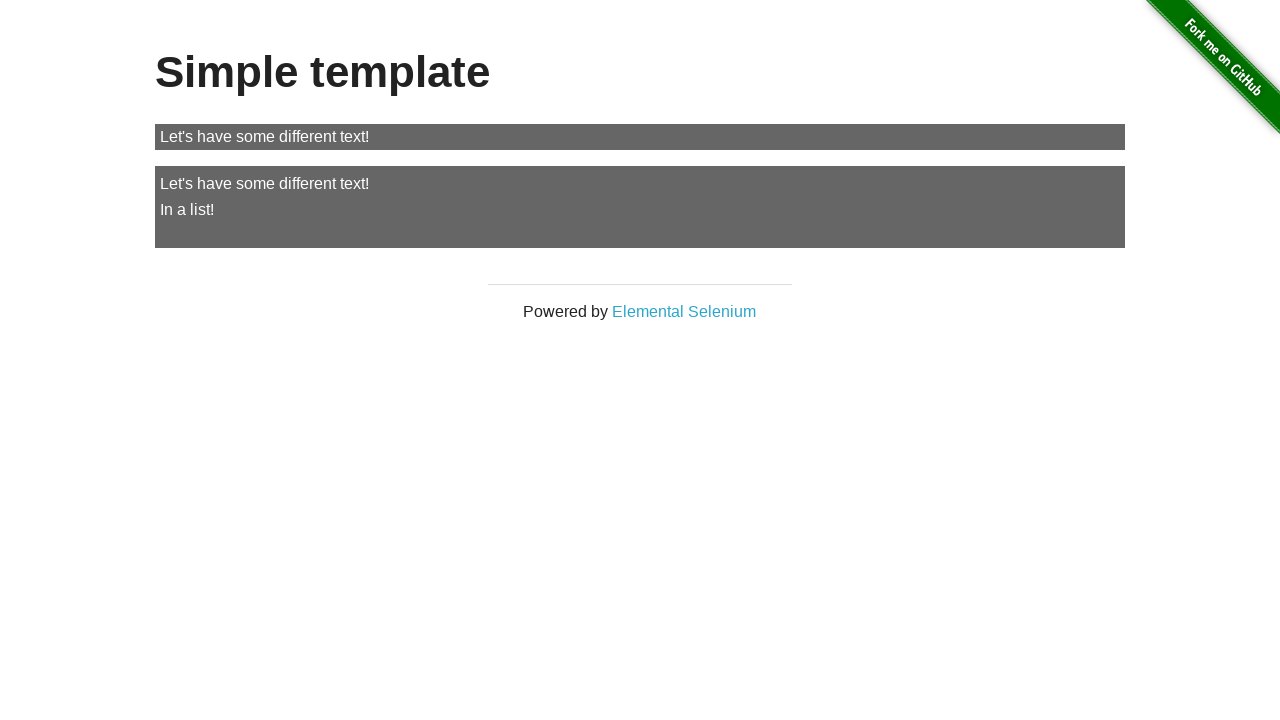